Tests opening a new browser window, navigating to a different page in that window, and verifying that two window handles exist.

Starting URL: https://the-internet.herokuapp.com/windows

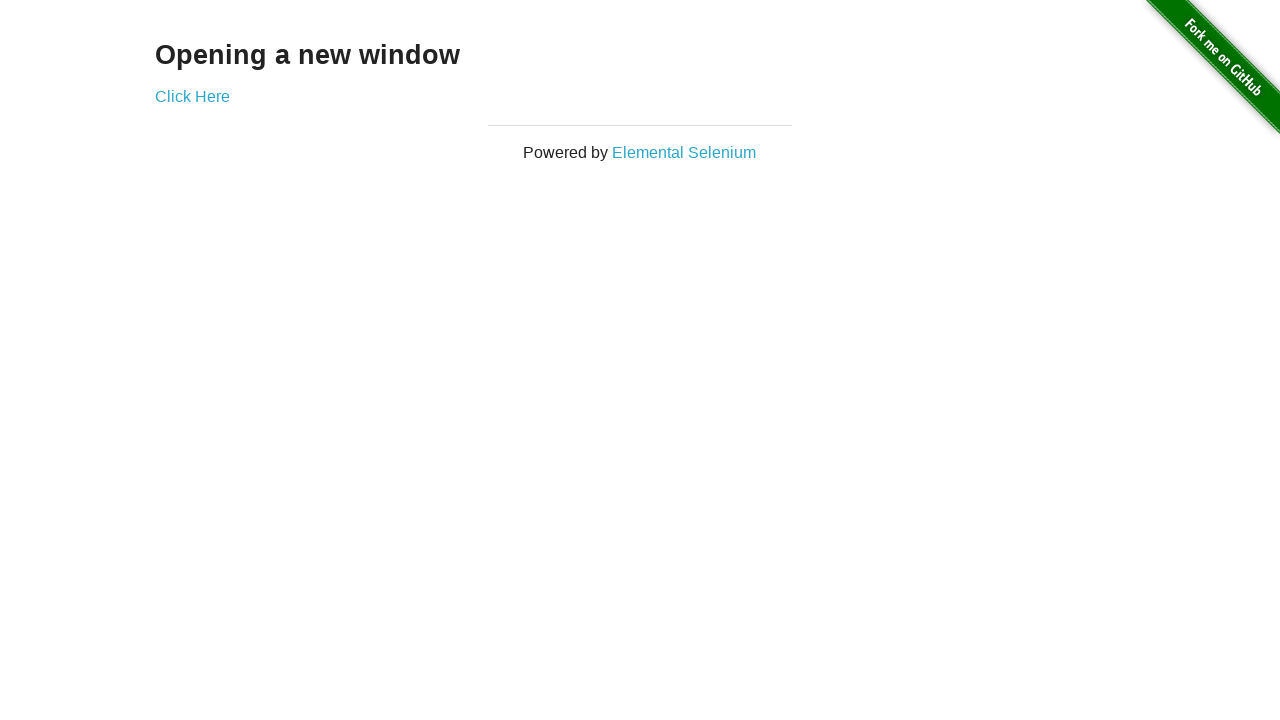

Opened a new browser window
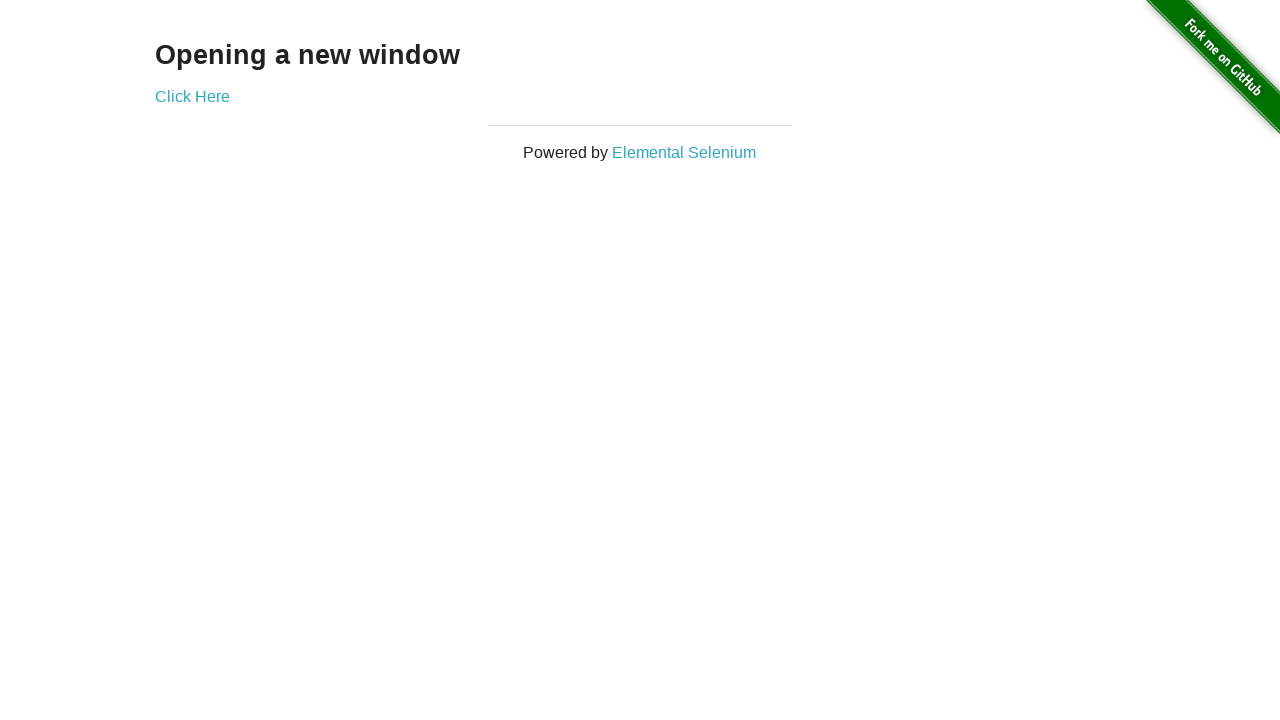

Navigated to typos page in new window
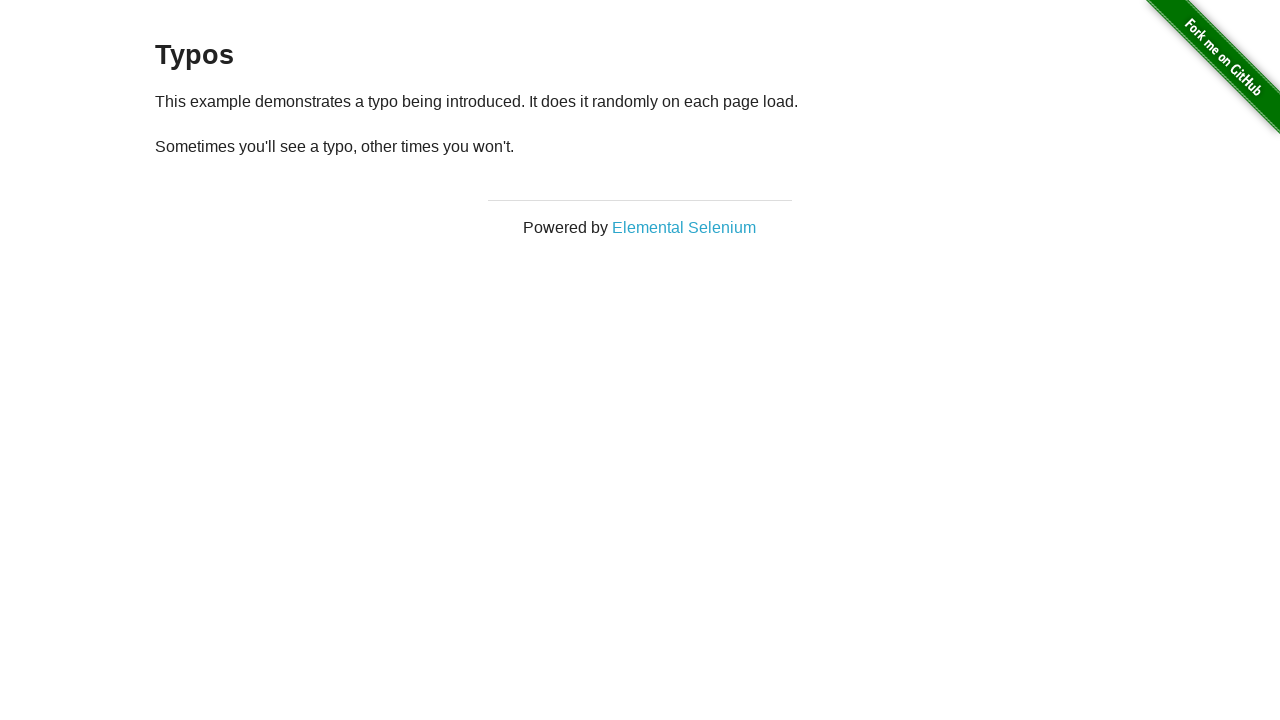

Verified that two window handles exist
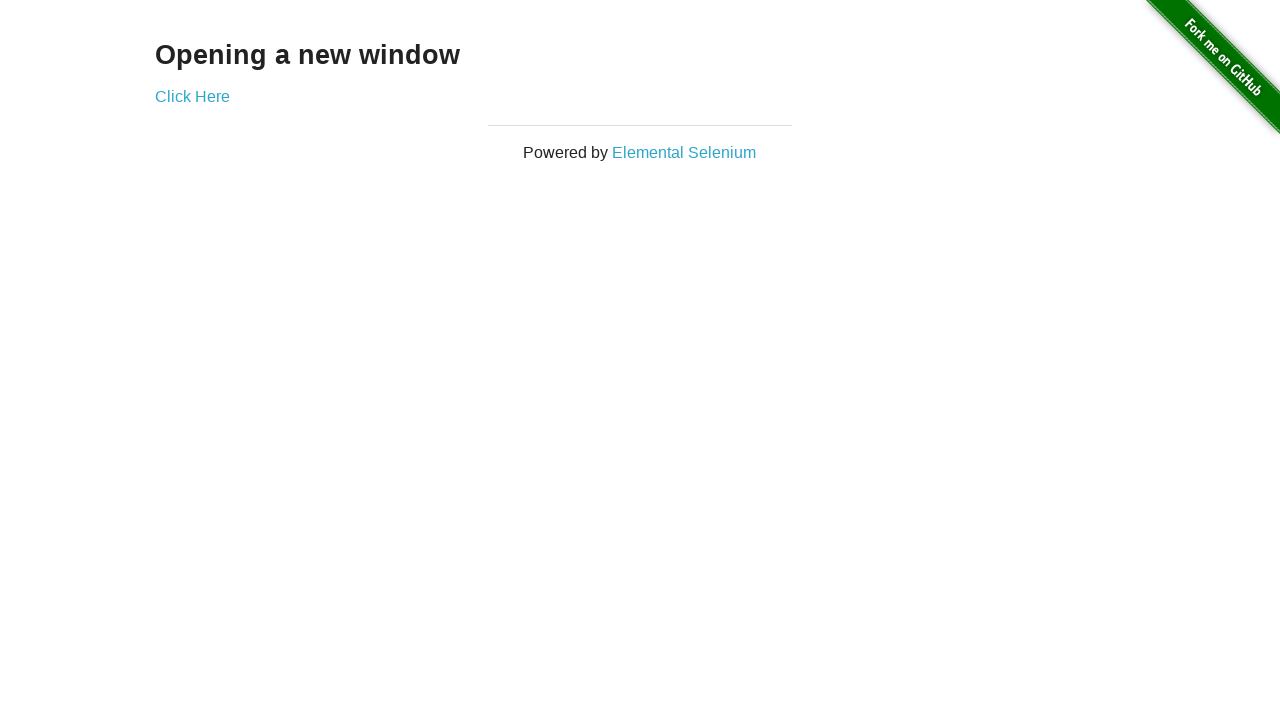

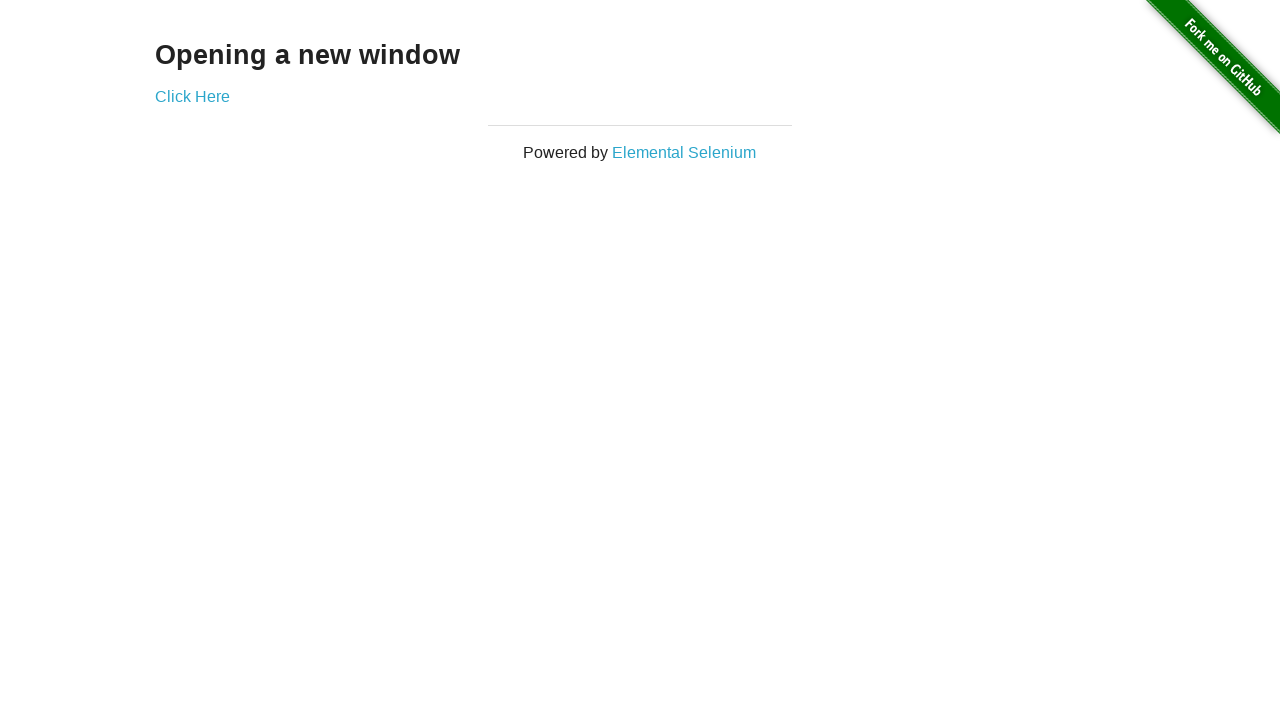